Tests exception handling by attempting to find a non-existent element on the VWO app page

Starting URL: https://app.vwo.com/

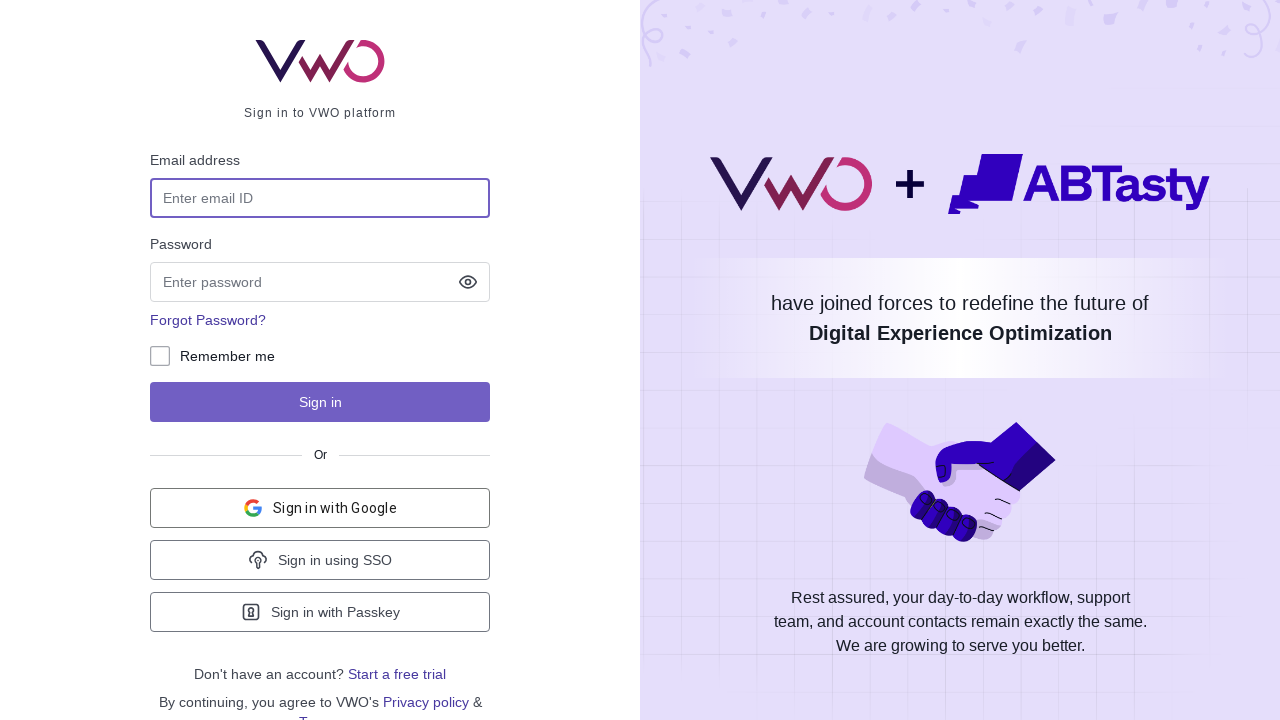

Navigated to VWO app page at https://app.vwo.com/
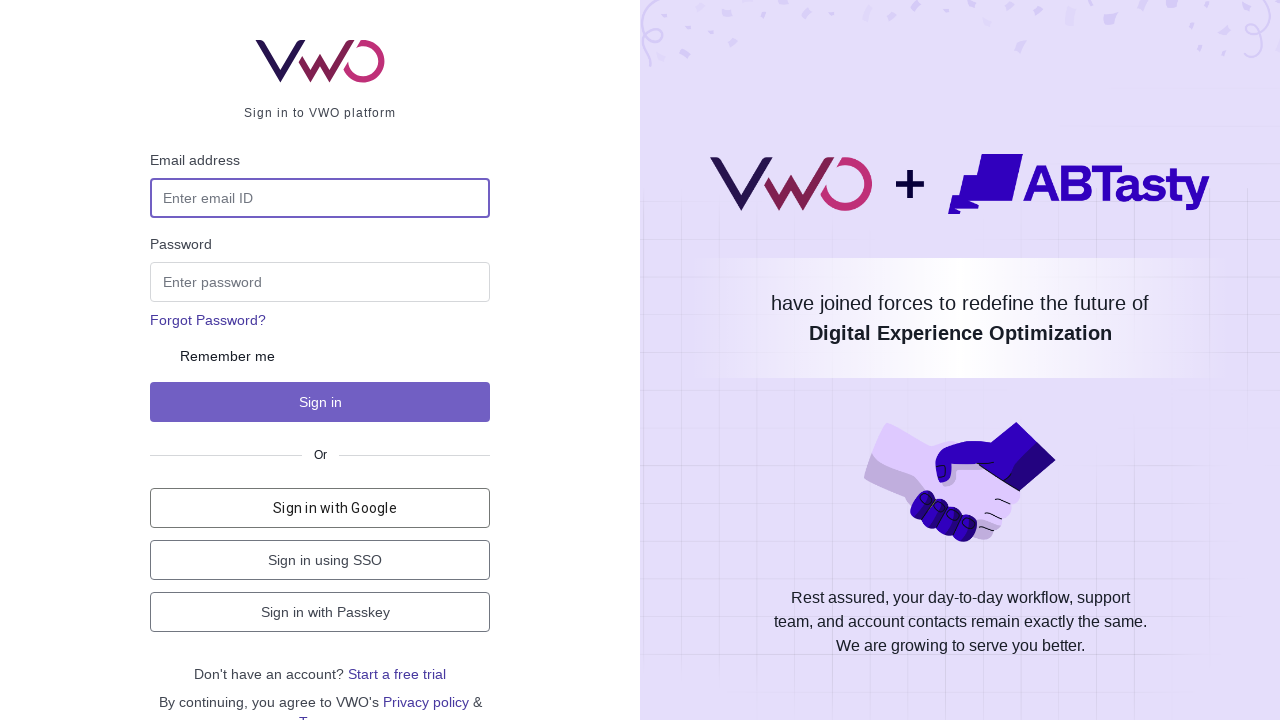

Attempted to find non-existent element with selector #Siddu
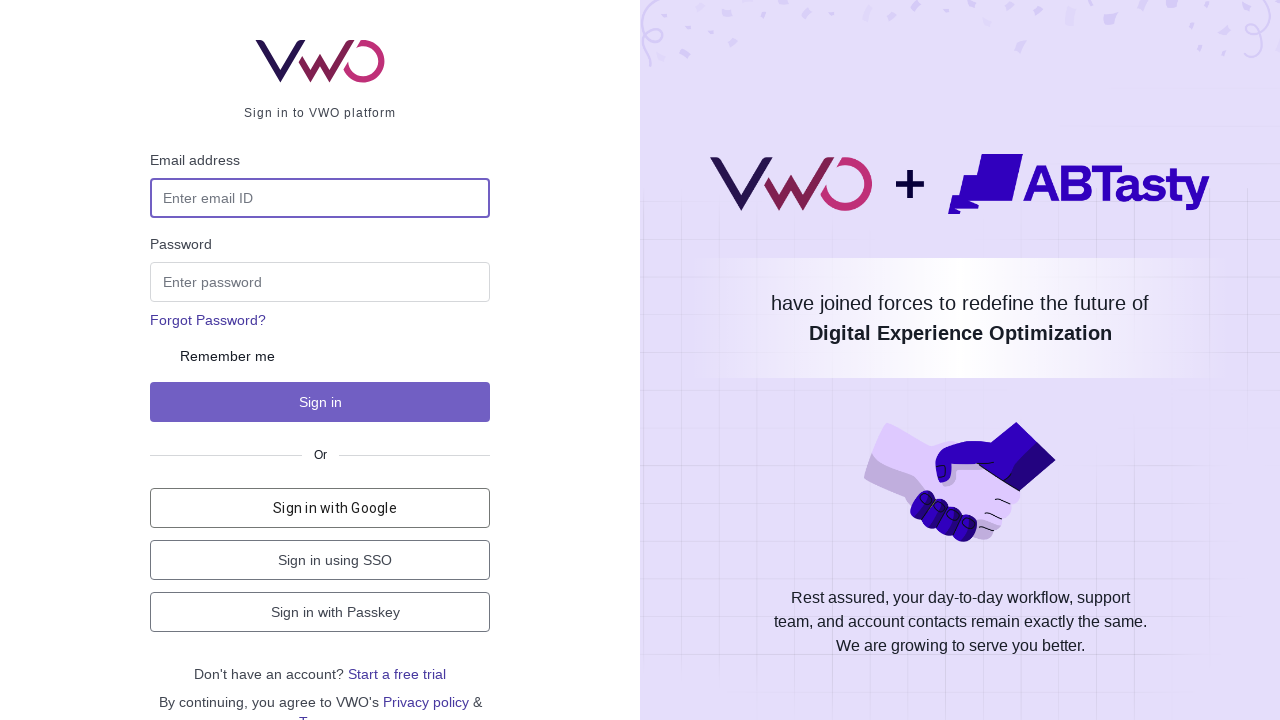

Confirmed that no element exists - exception handling successful
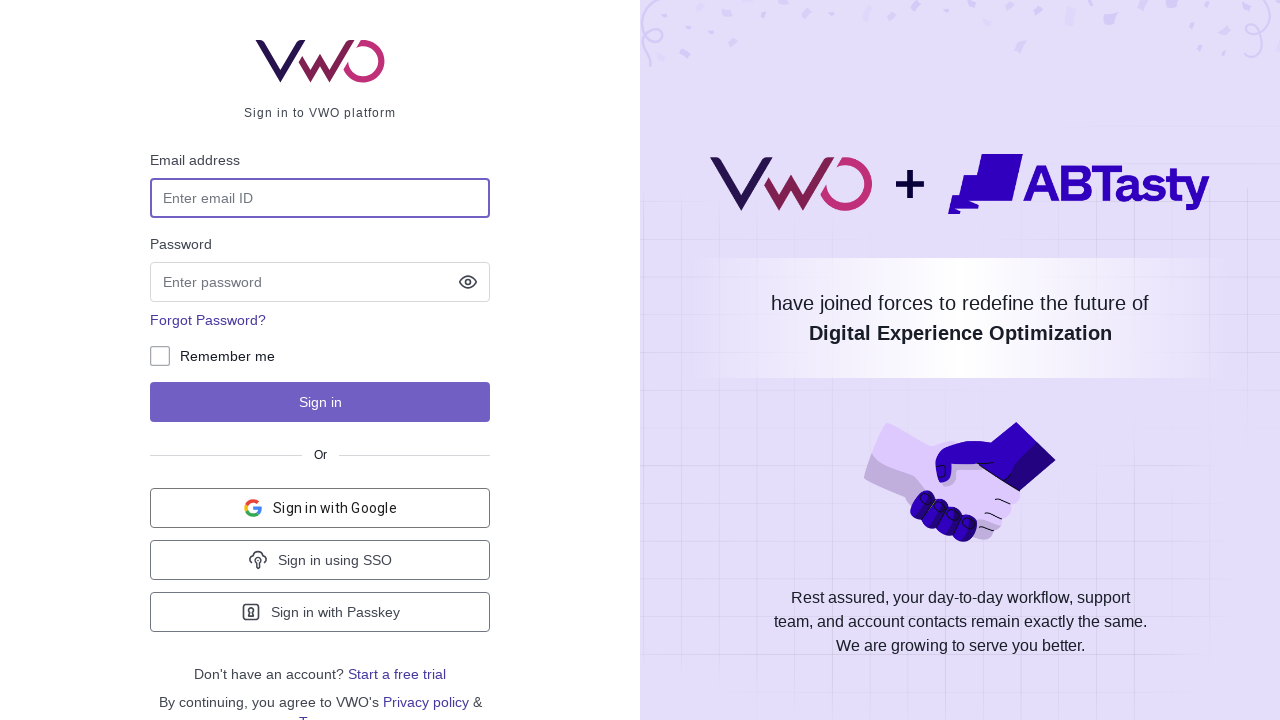

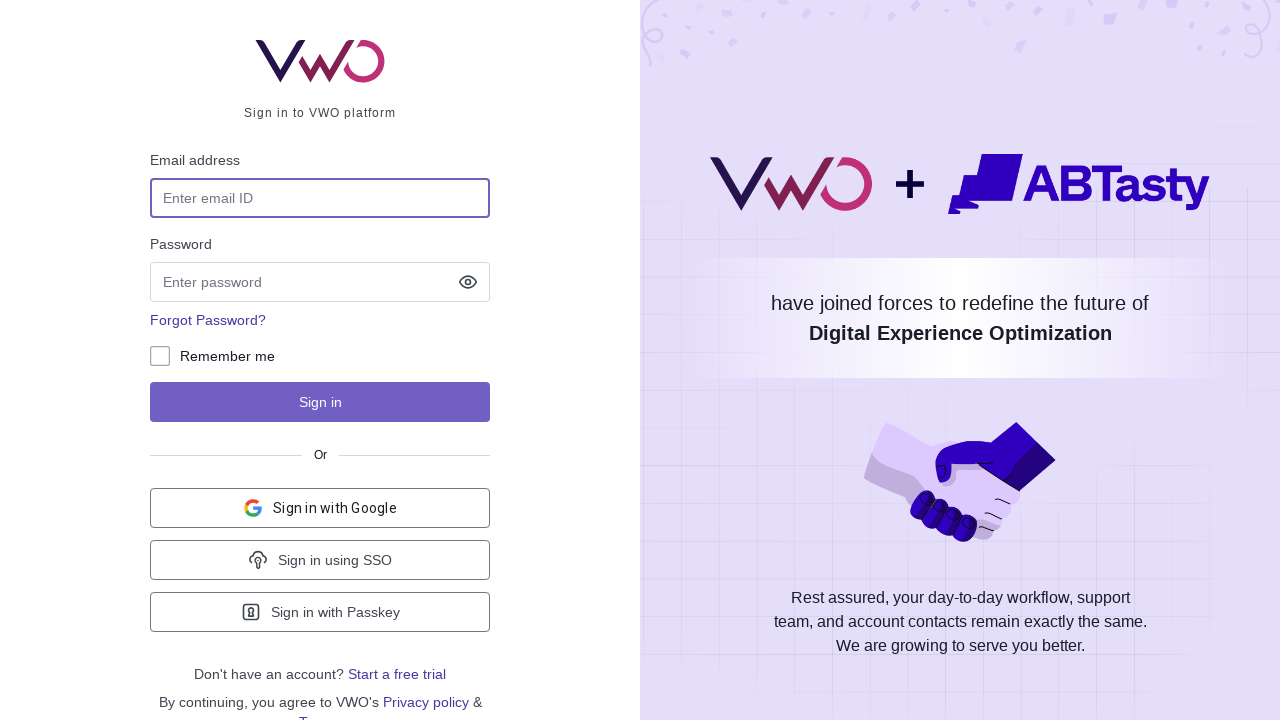